Tests that a canceled change to an employee's name doesn't persist

Starting URL: https://devmountain-qa.github.io/employee-manager/1.2_Version/index.html

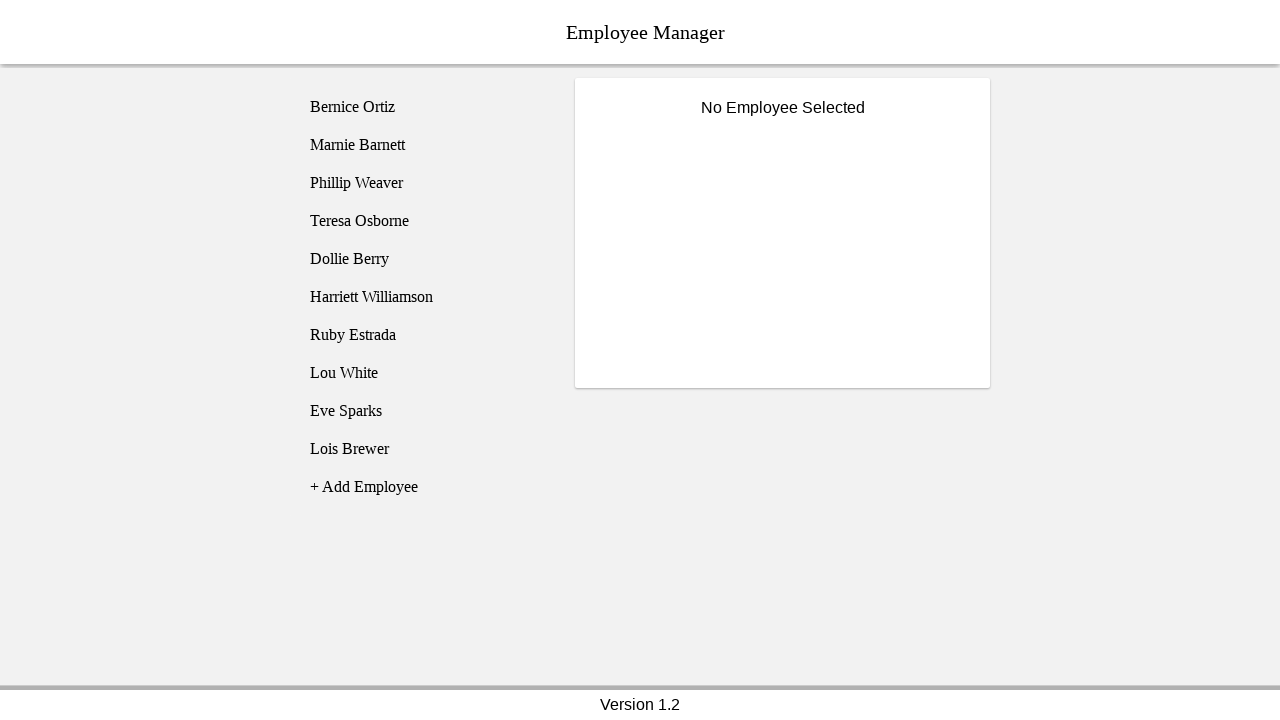

Clicked on Phillip Weaver employee at (425, 183) on [name='employee3']
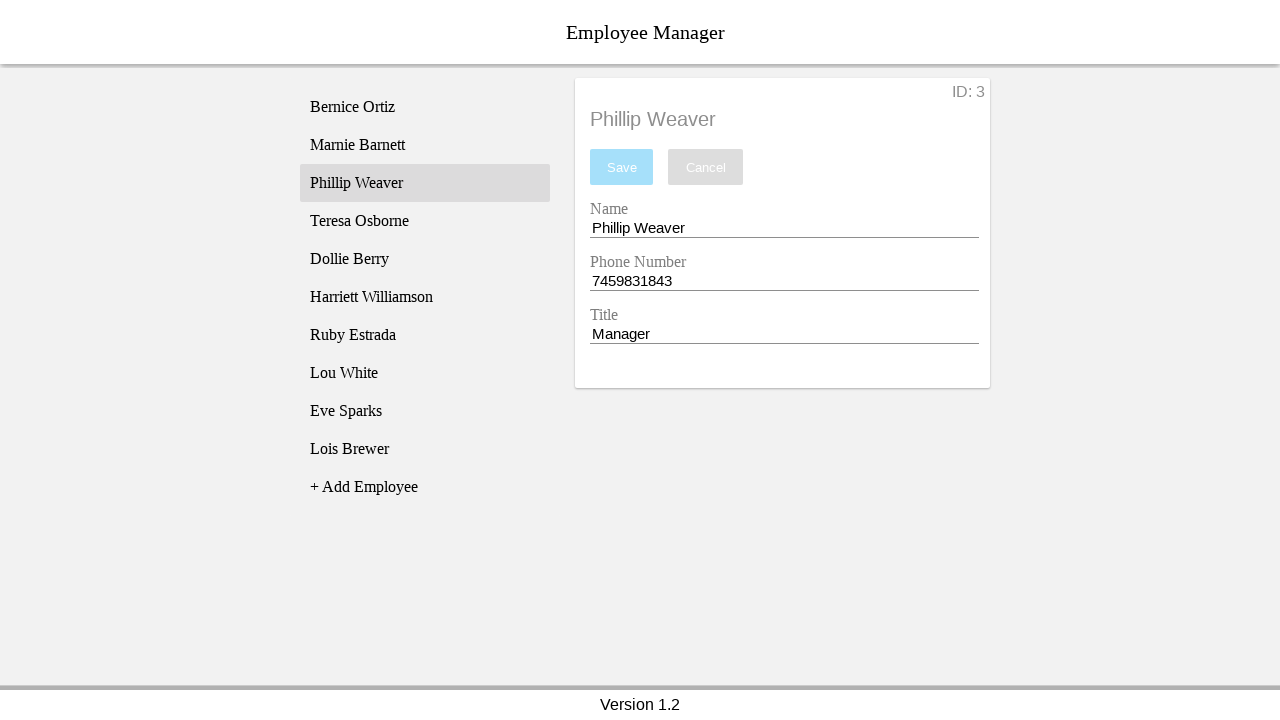

Name input field became visible
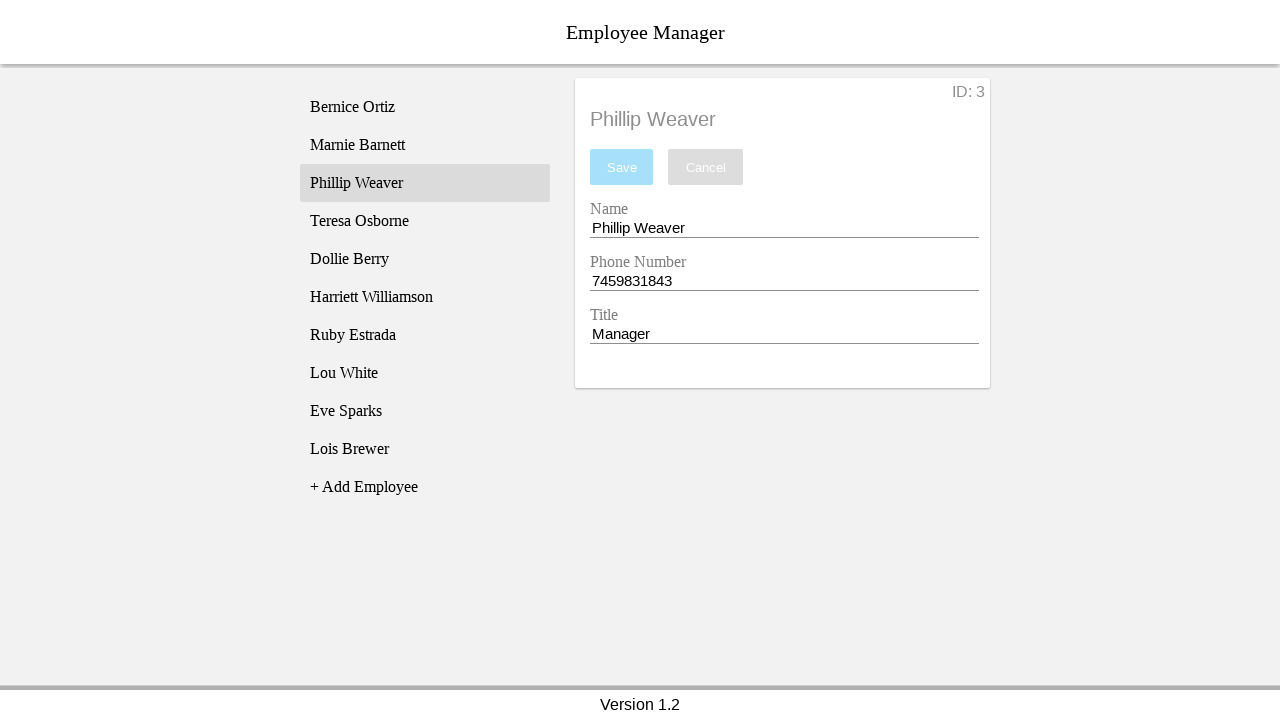

Filled name input with 'Test Name' on [name='nameEntry']
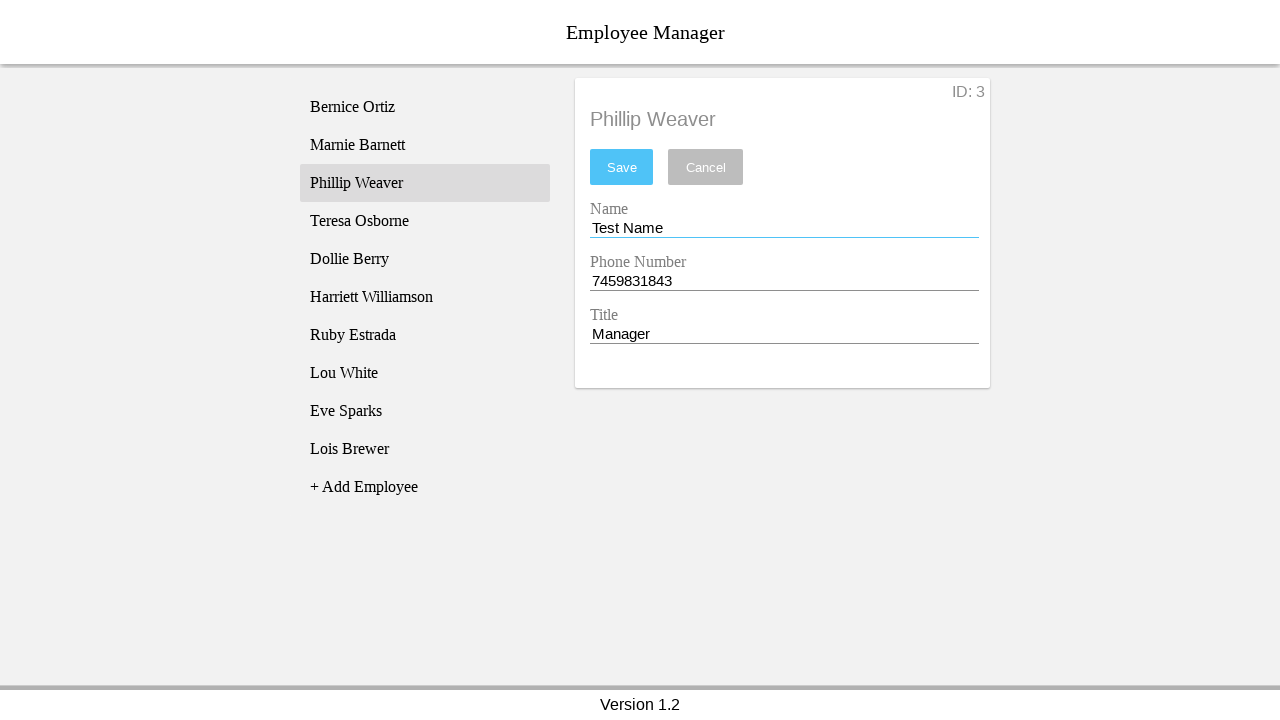

Clicked cancel button to discard changes at (706, 167) on [name='cancel']
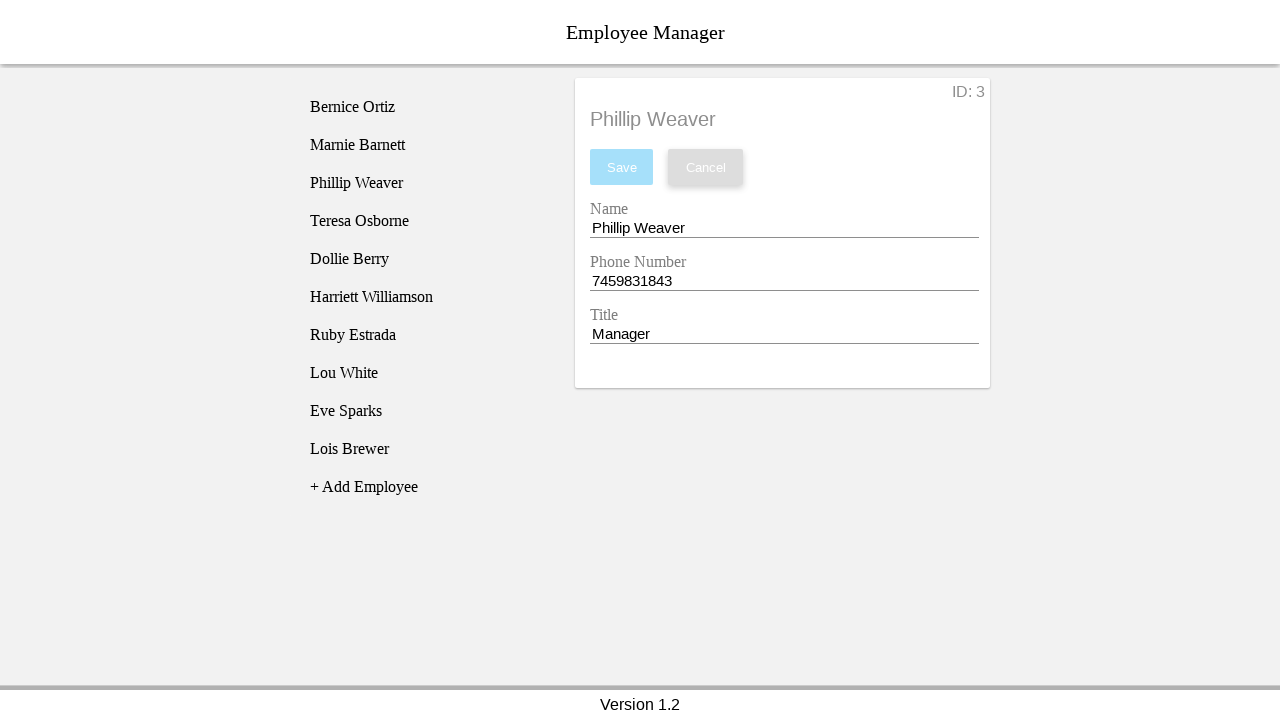

Verified name input field is present after cancel
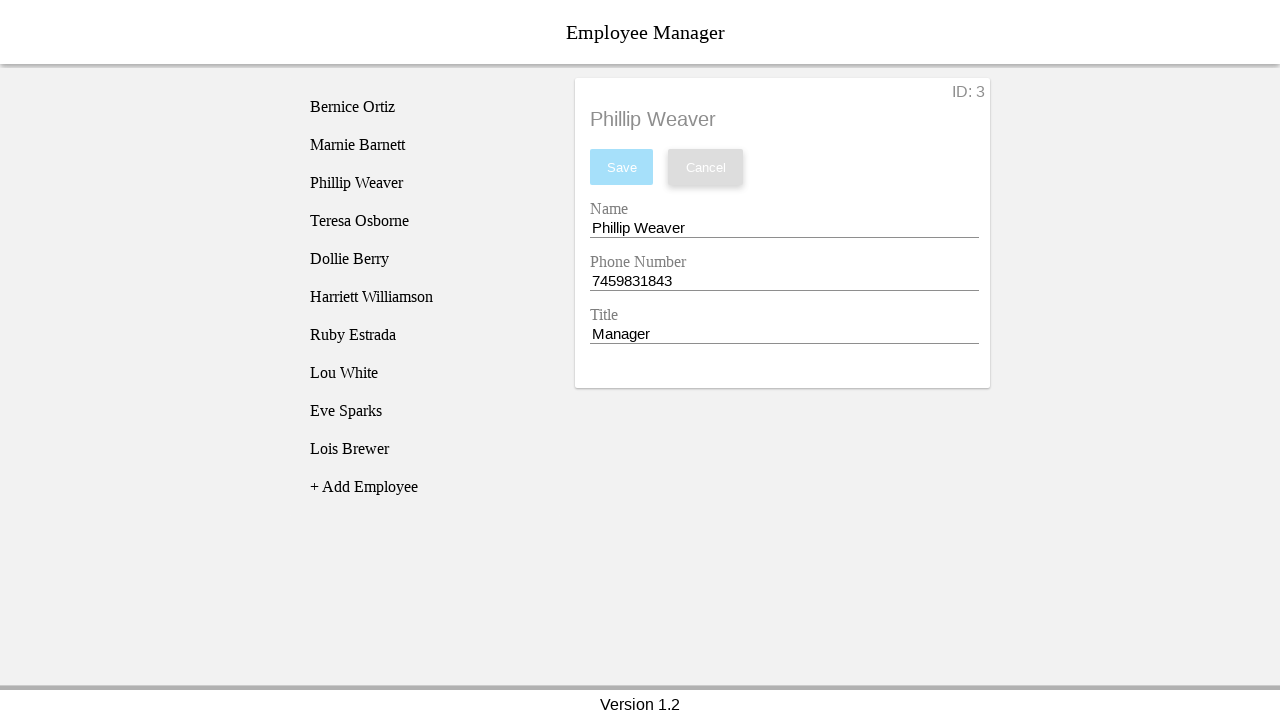

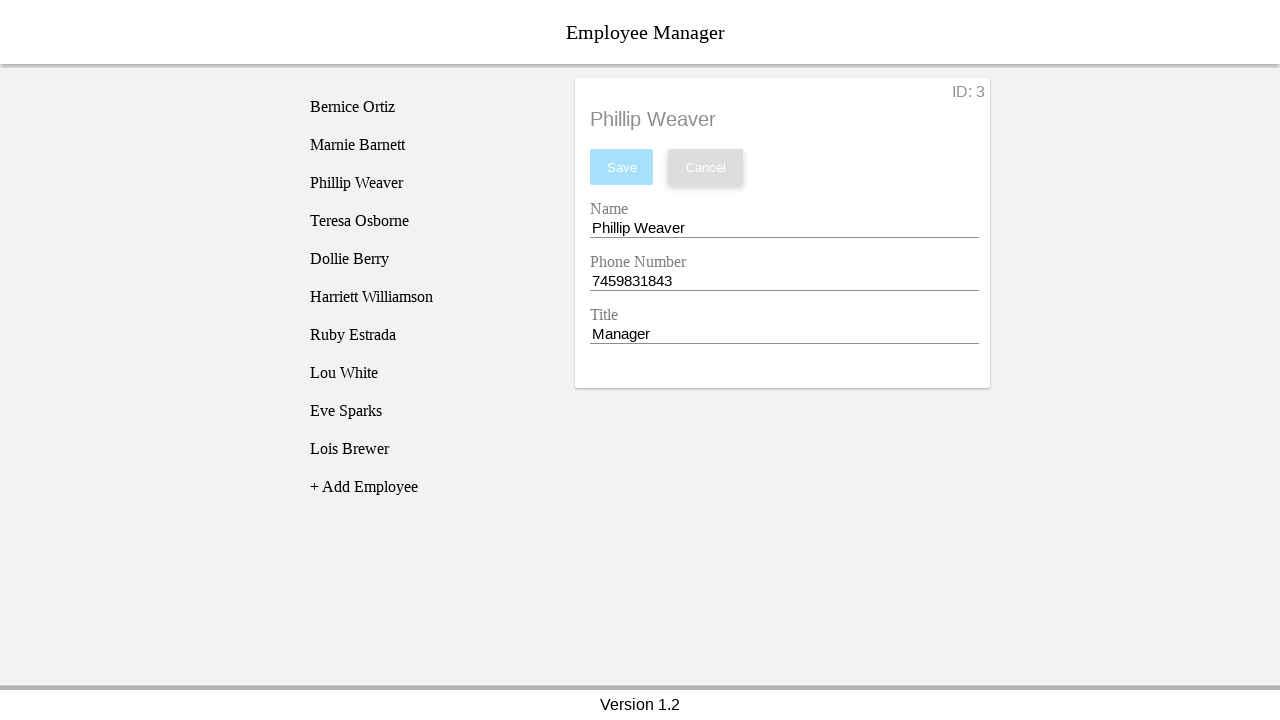